Tests alert handling by triggering an alert, reading its text, and dismissing/accepting it

Starting URL: https://demoqa.com/alerts

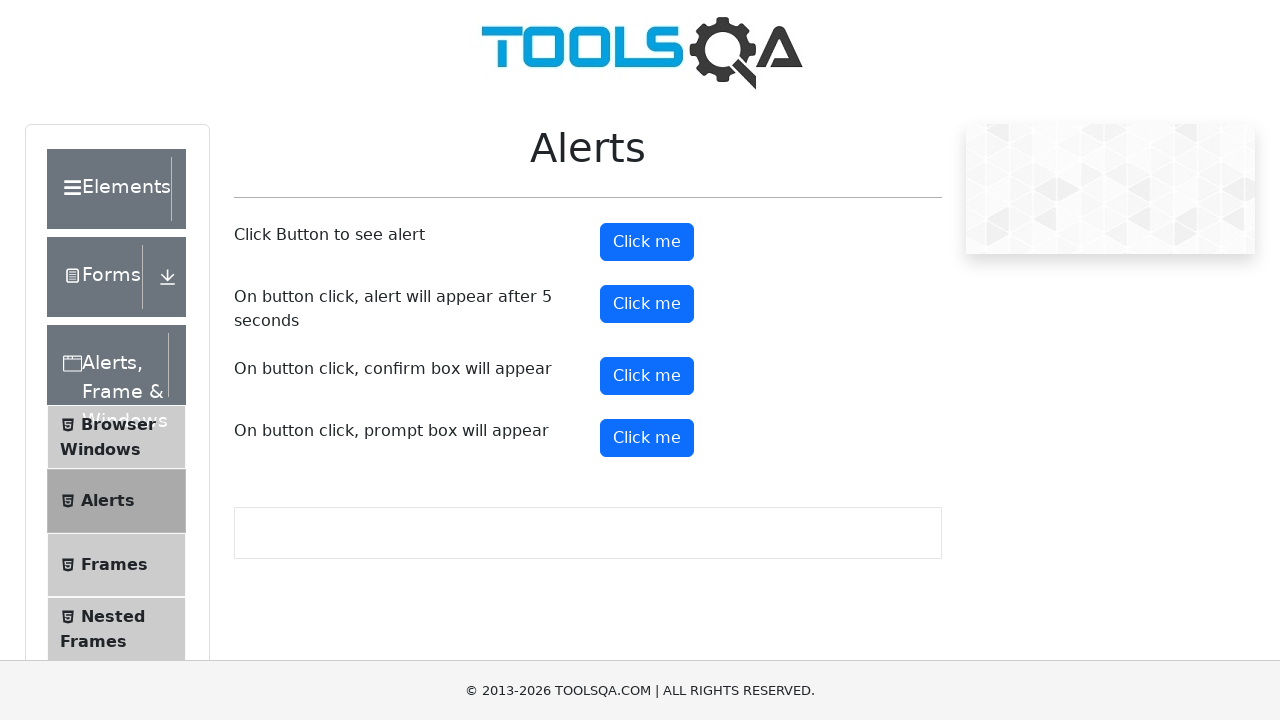

Clicked alert button to trigger first alert at (647, 242) on button#alertButton
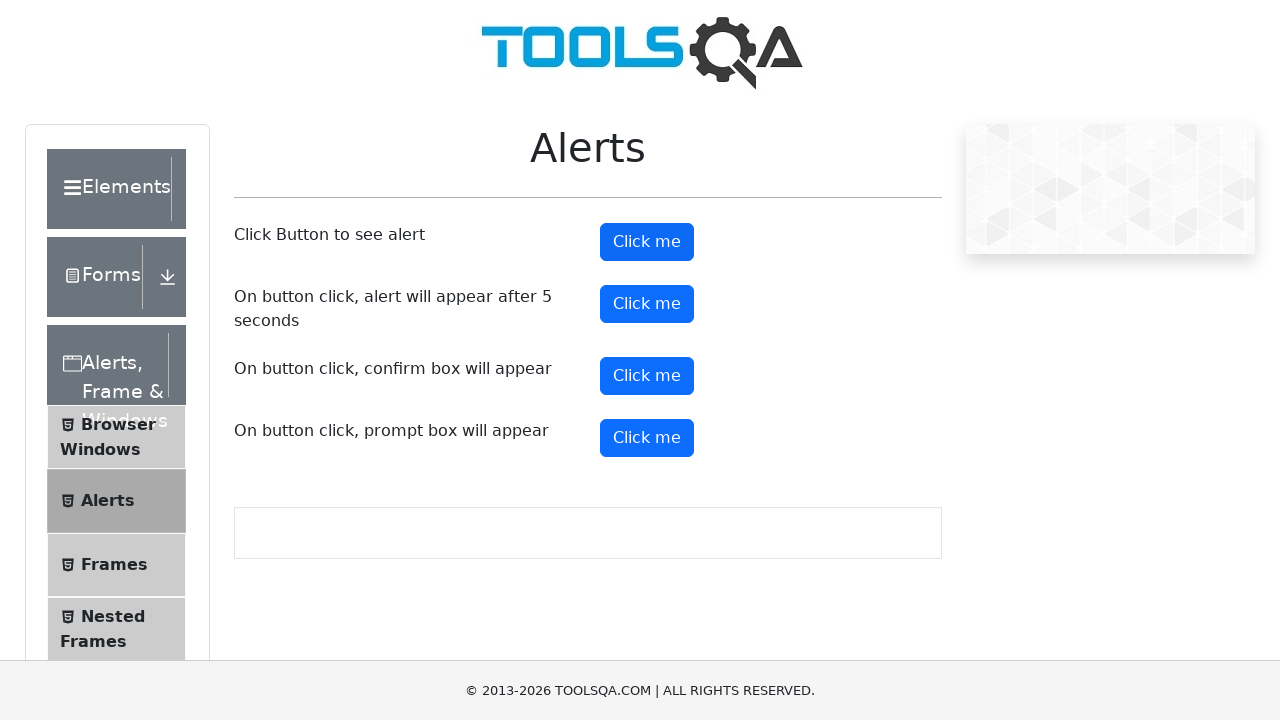

Set up dialog handler to accept alerts
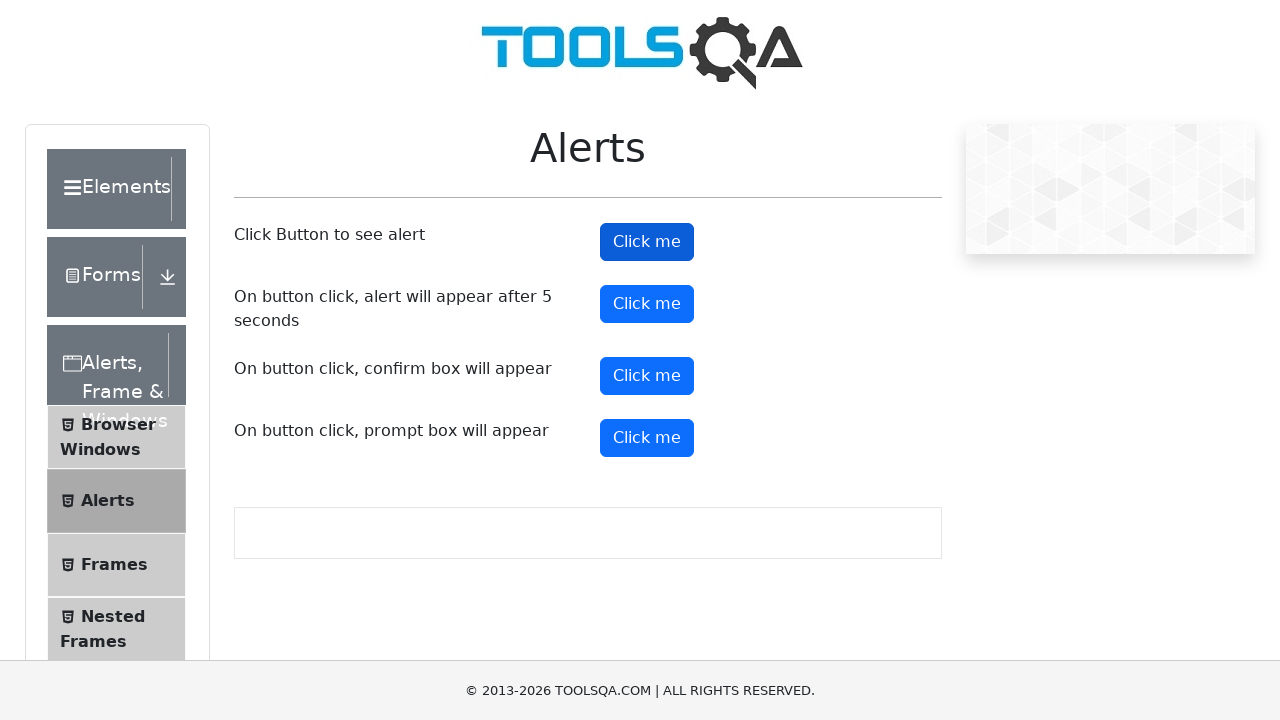

Clicked alert button to trigger second alert at (647, 242) on button#alertButton
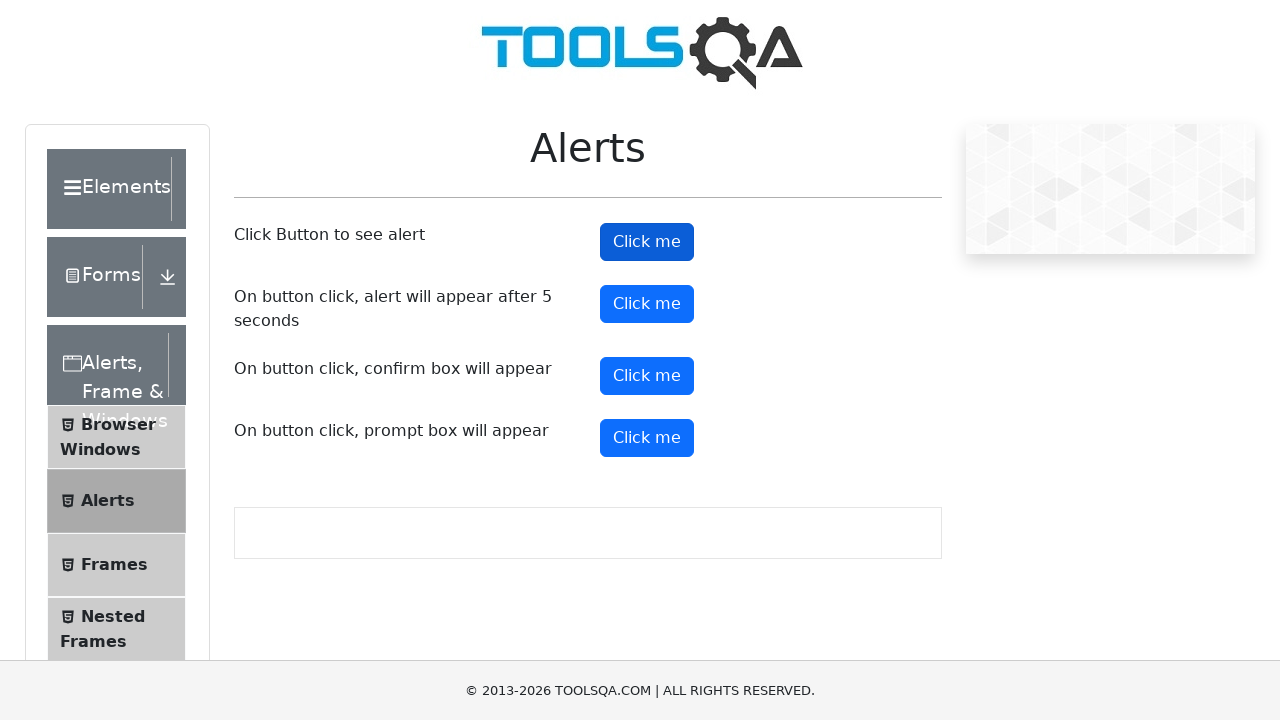

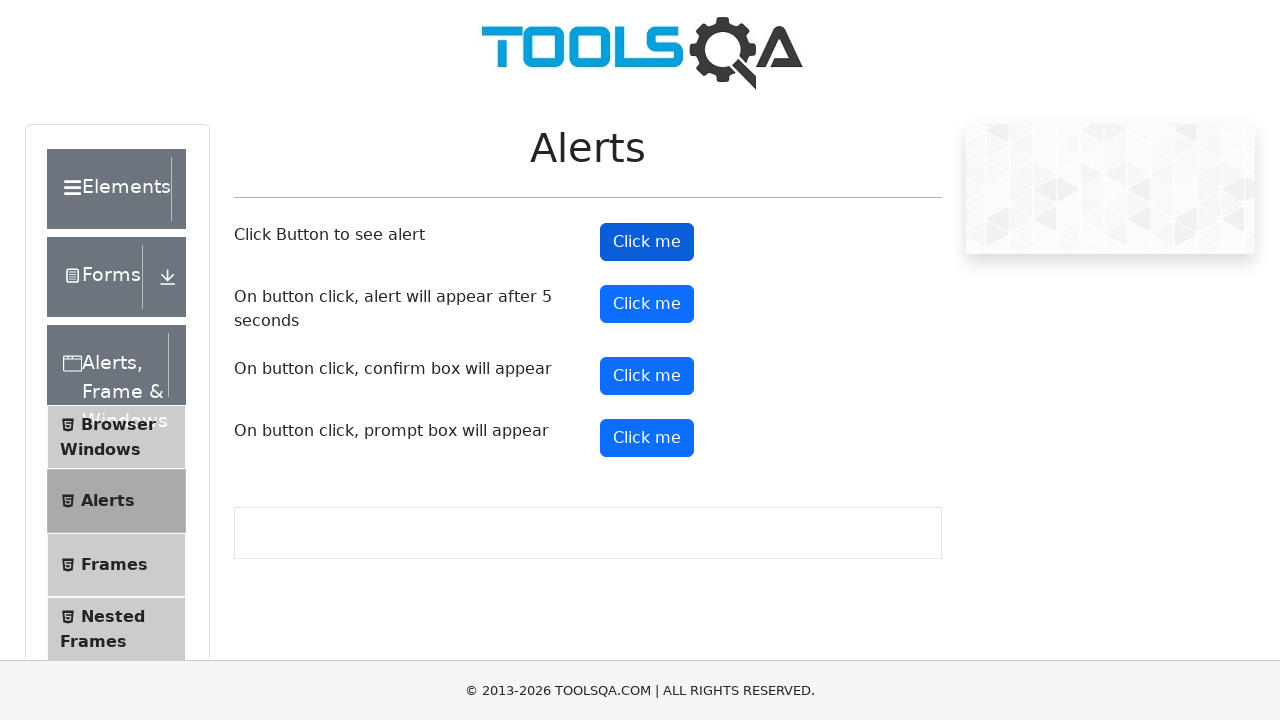